Navigates to MoneyControl's FNO market snapshot page and verifies that the market data table is present

Starting URL: https://www.moneycontrol.com/markets/fno-market-snapshot

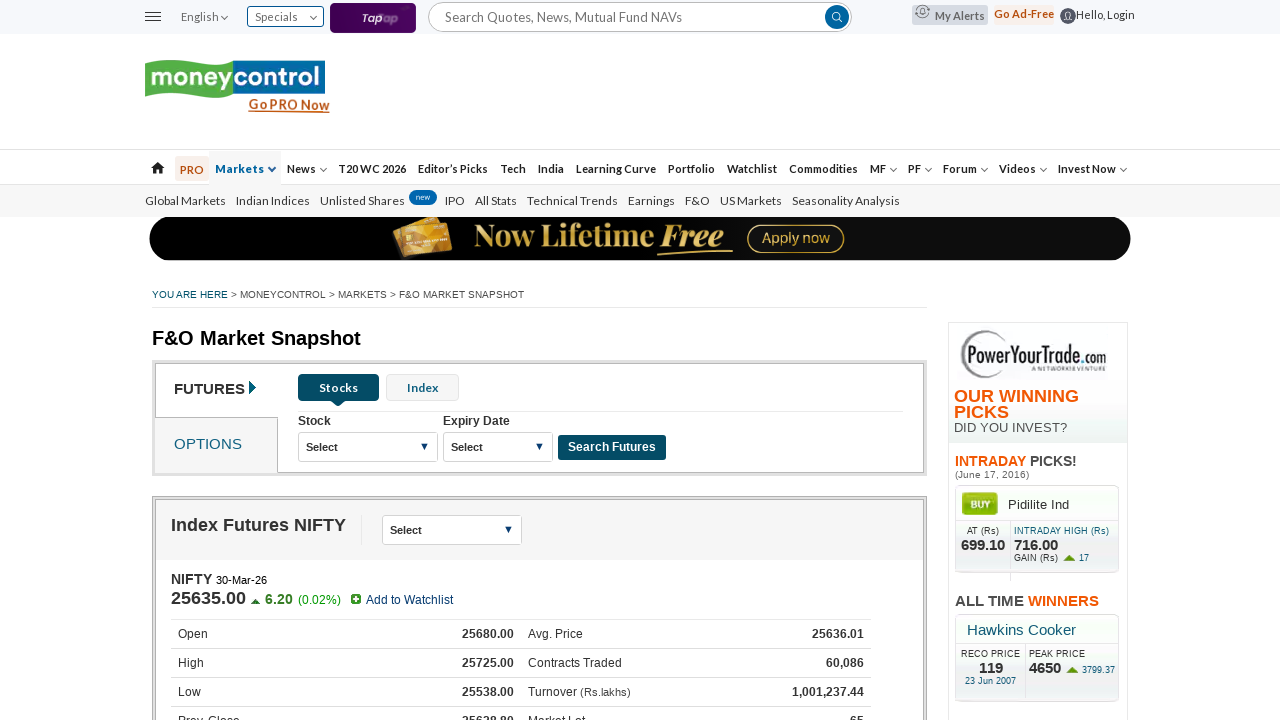

Waited for market data table to load
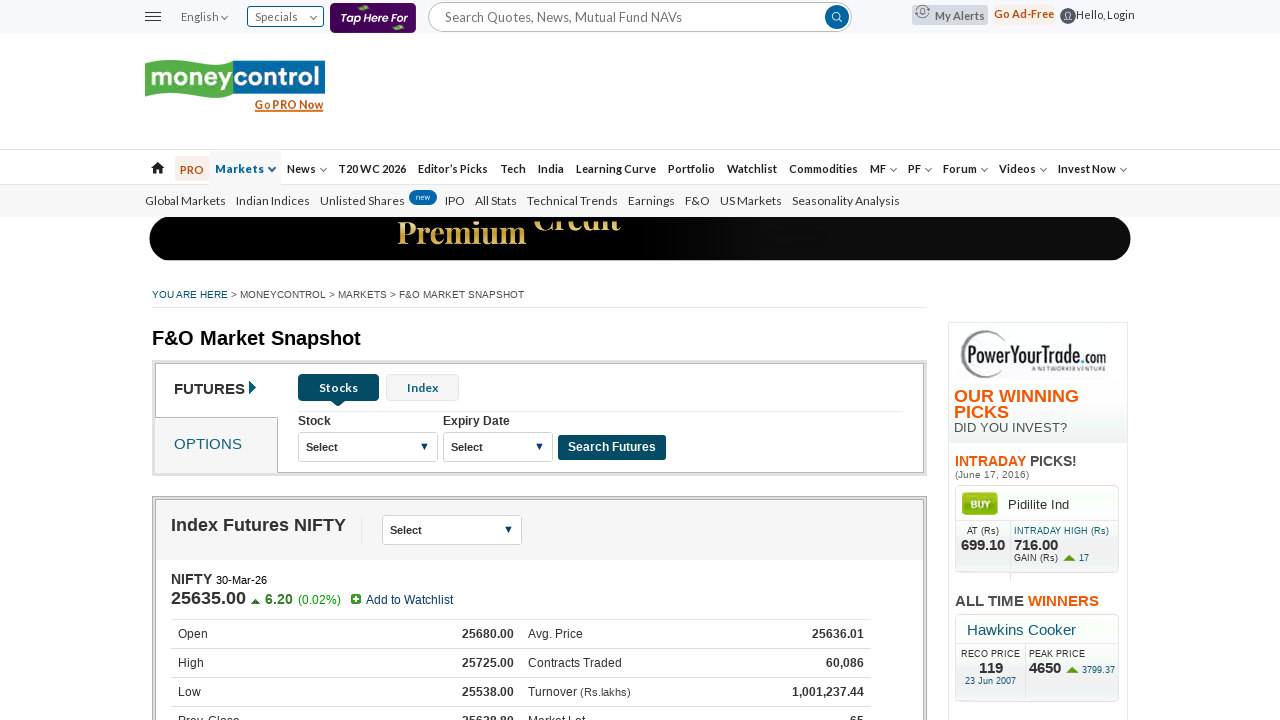

Located market data table element
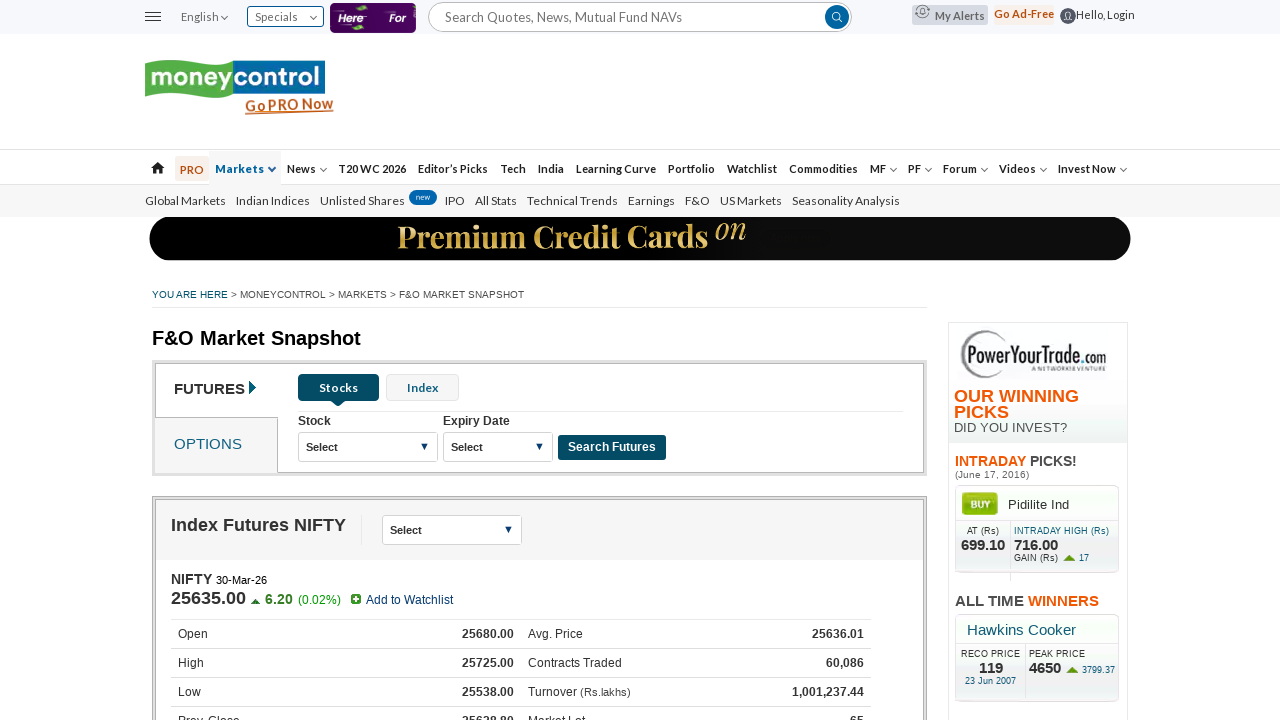

Verified market data table is visible
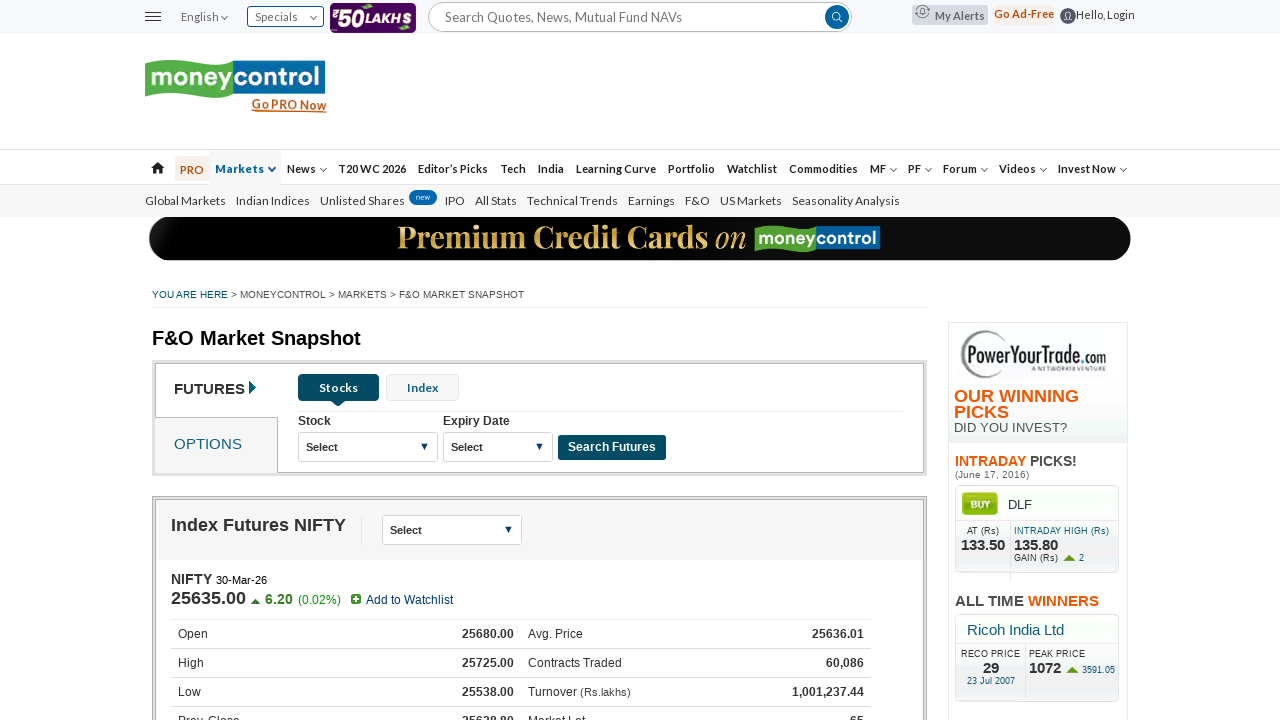

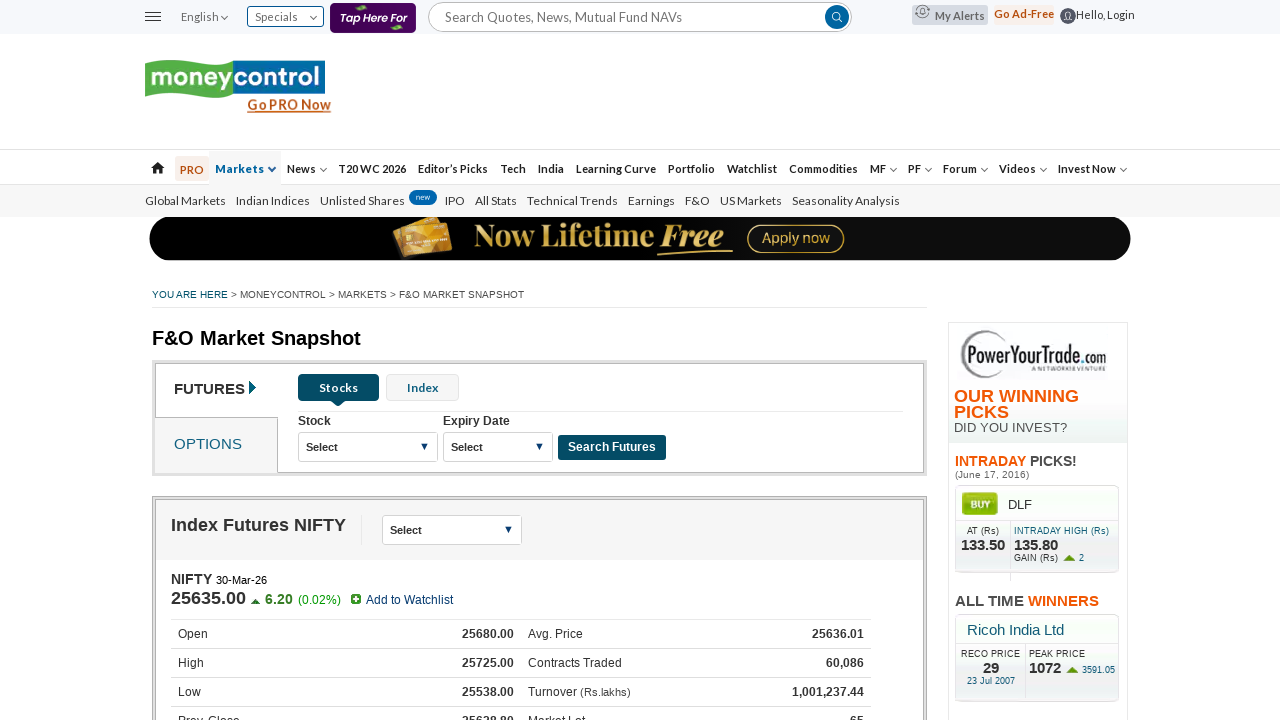